Navigates to YouTube homepage and verifies that the page title does NOT contain "best"

Starting URL: https://youtube.com

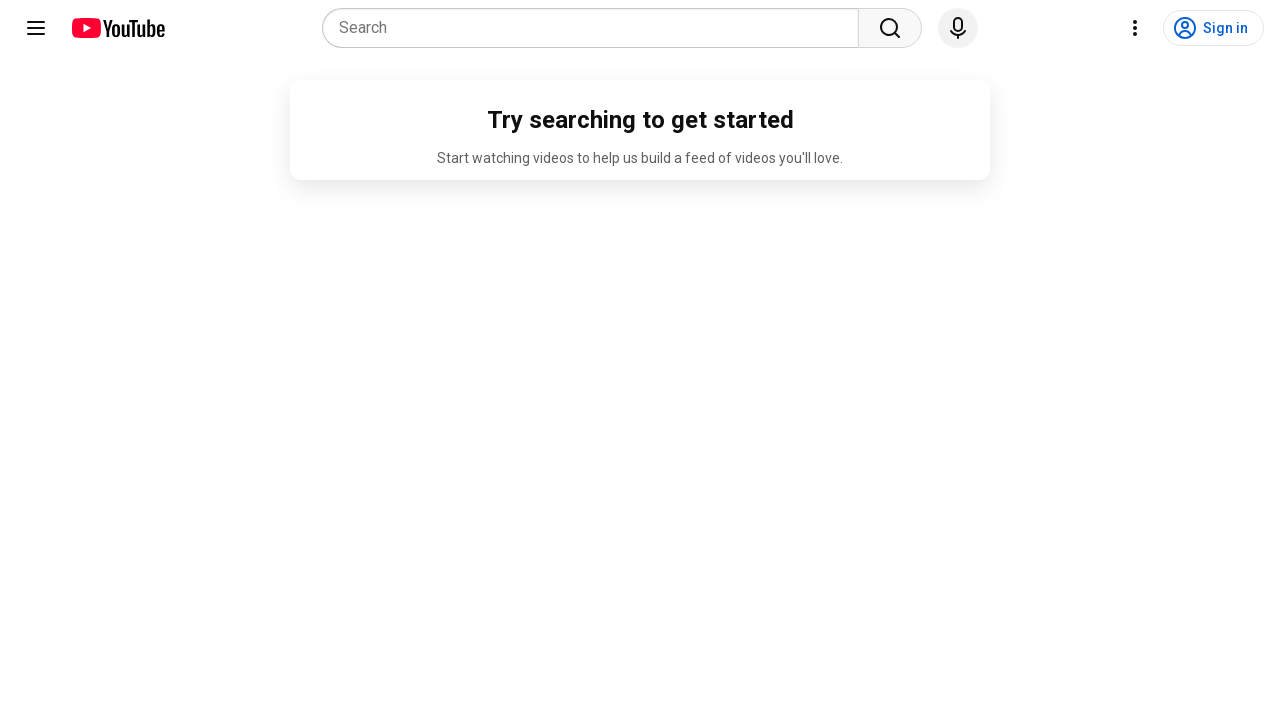

Navigated to YouTube homepage
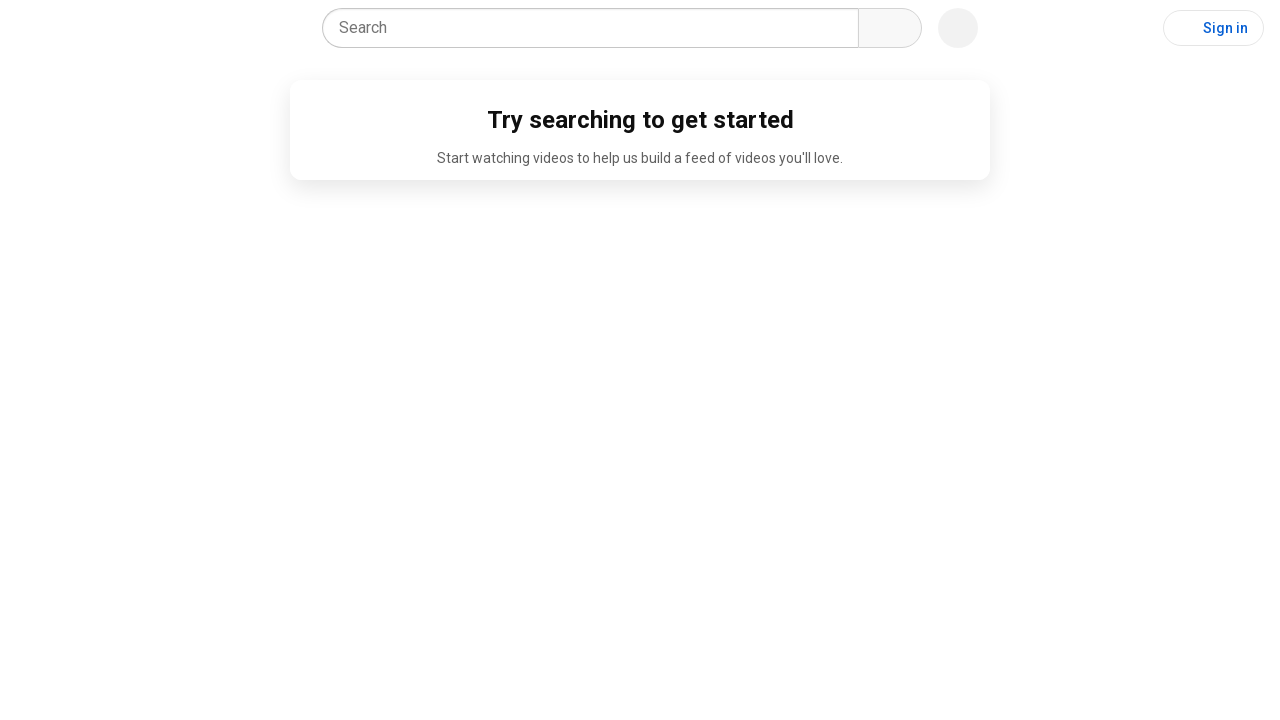

Retrieved page title
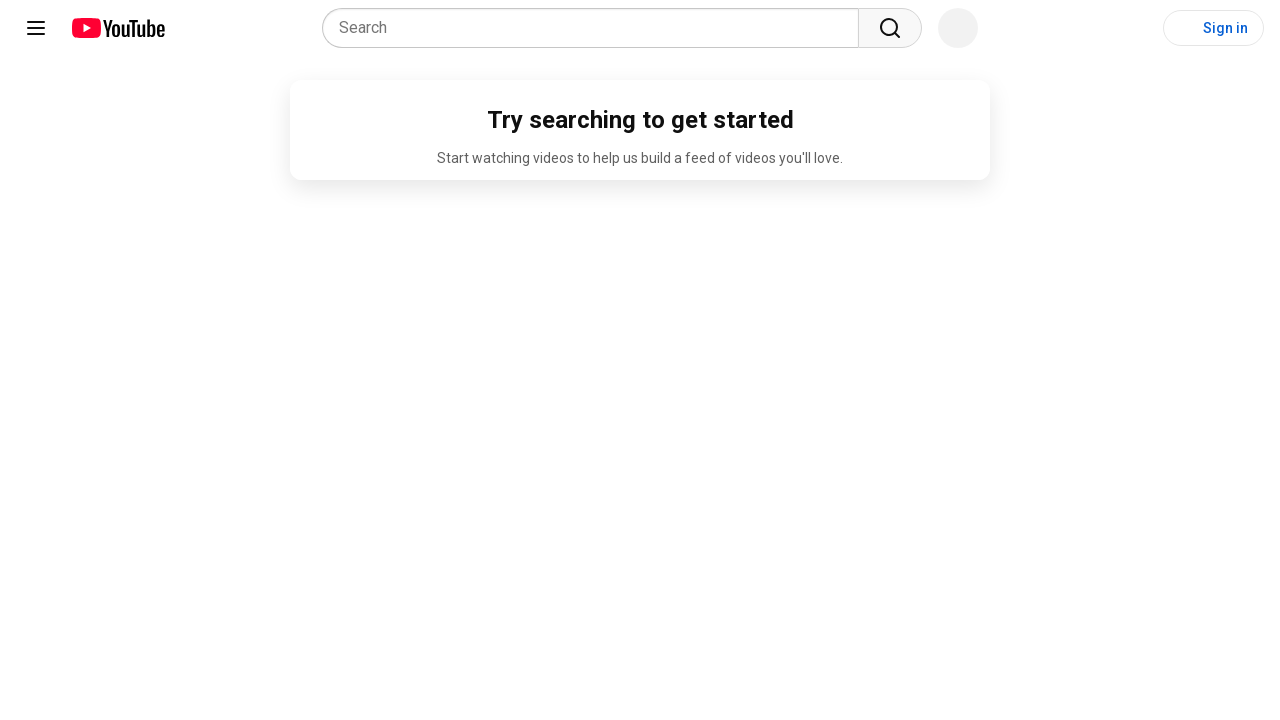

Verified page title does not contain 'best'
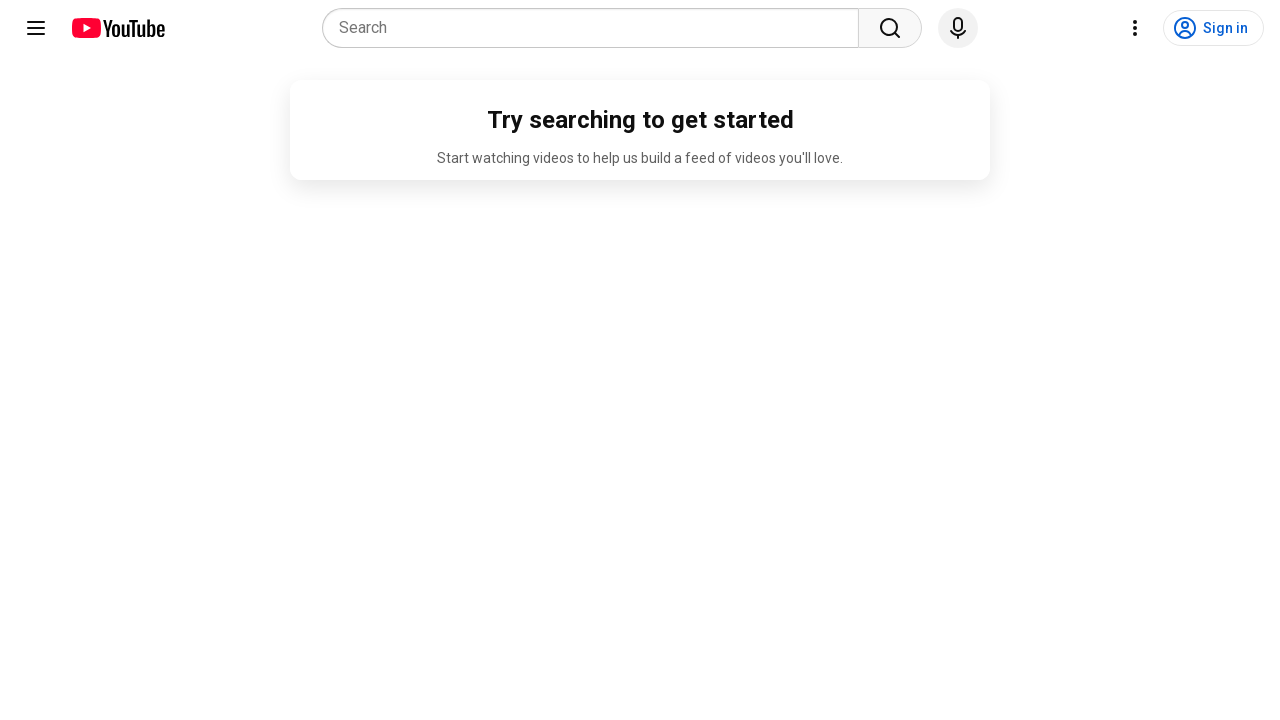

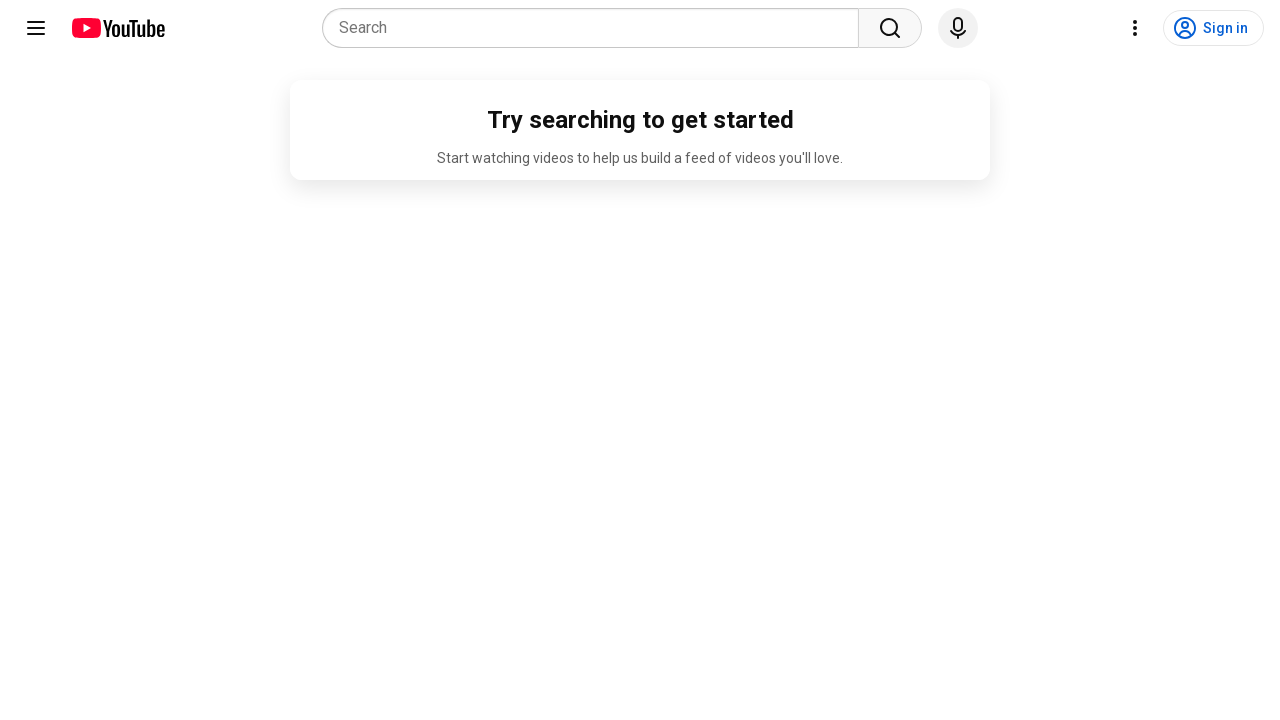